Tests price range slider functionality by dragging the maximum price slider handle to adjust the price range

Starting URL: https://www.jqueryscript.net/demo/Price-Range-Slider-jQuery-UI/

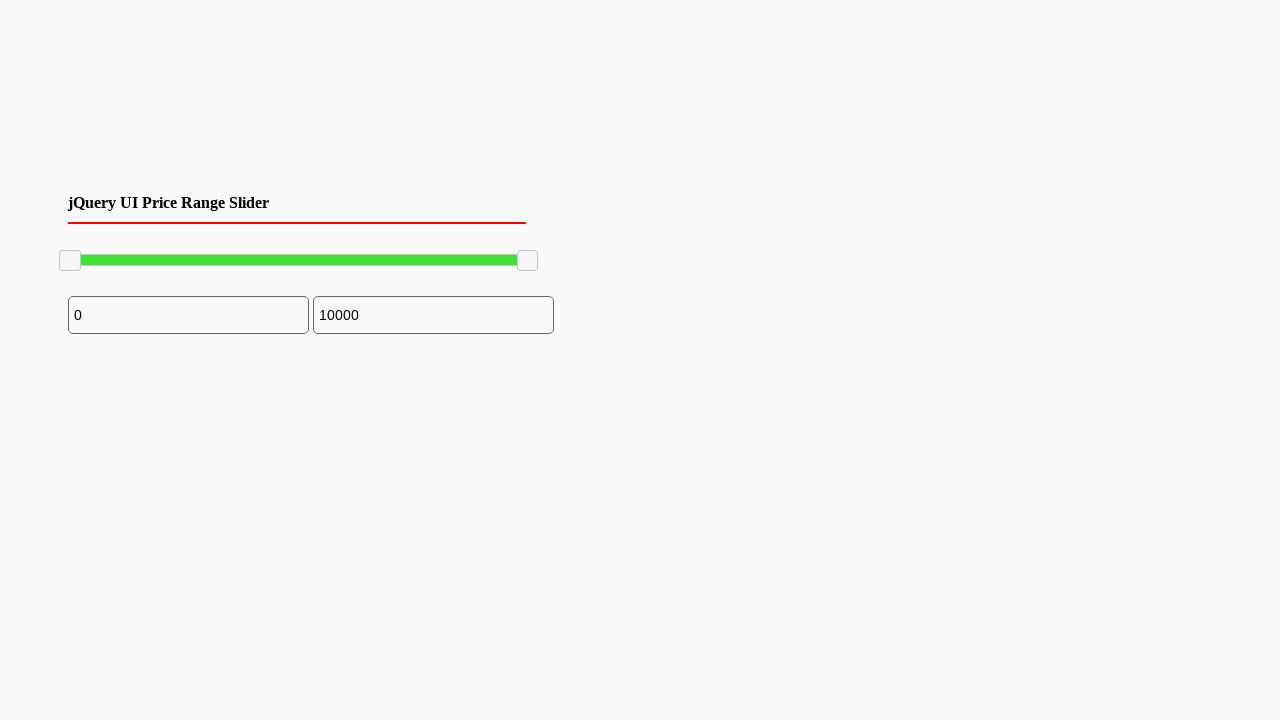

Located the maximum price slider handle
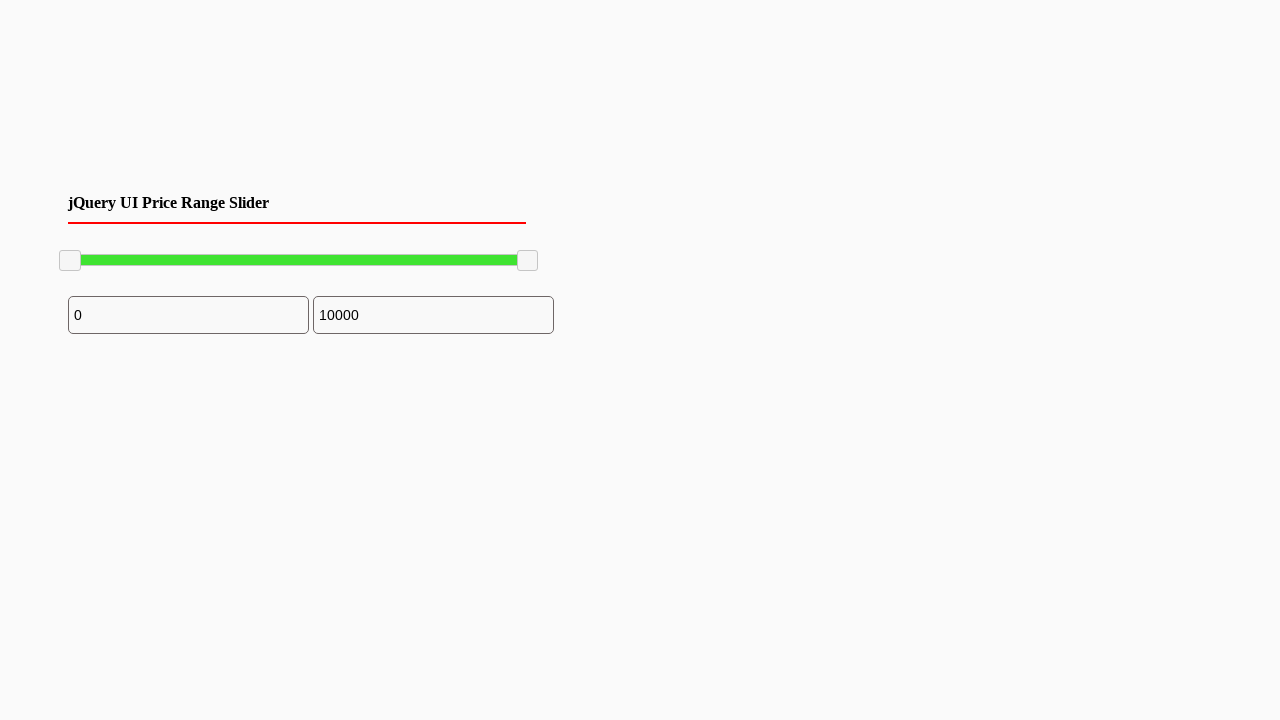

Retrieved bounding box of the maximum price slider handle
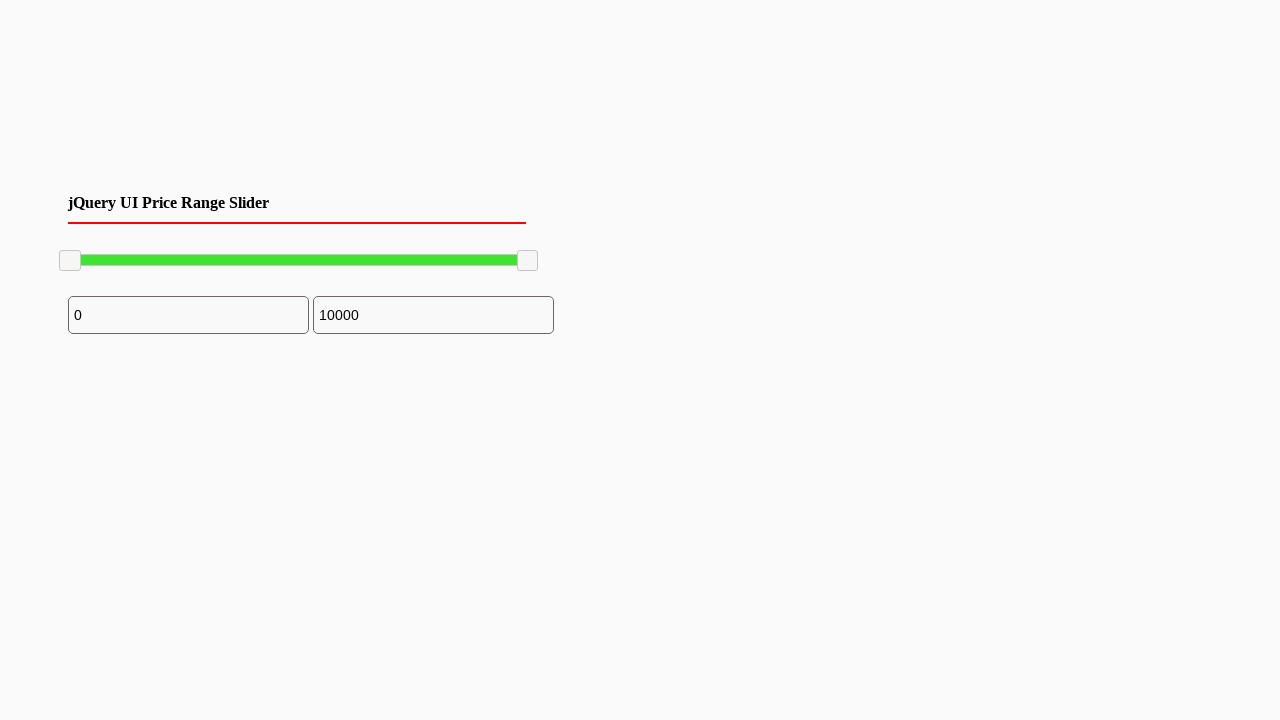

Moved mouse to the center of the maximum price slider handle at (528, 261)
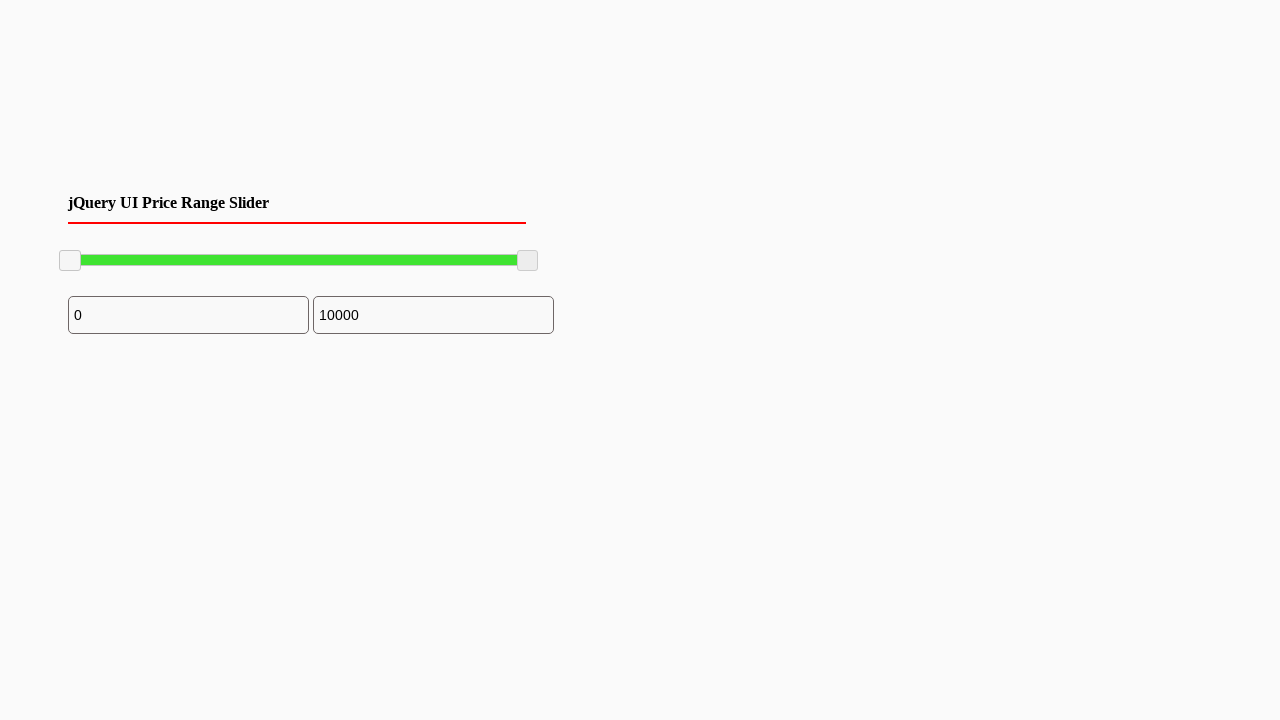

Pressed down mouse button on the slider handle at (528, 261)
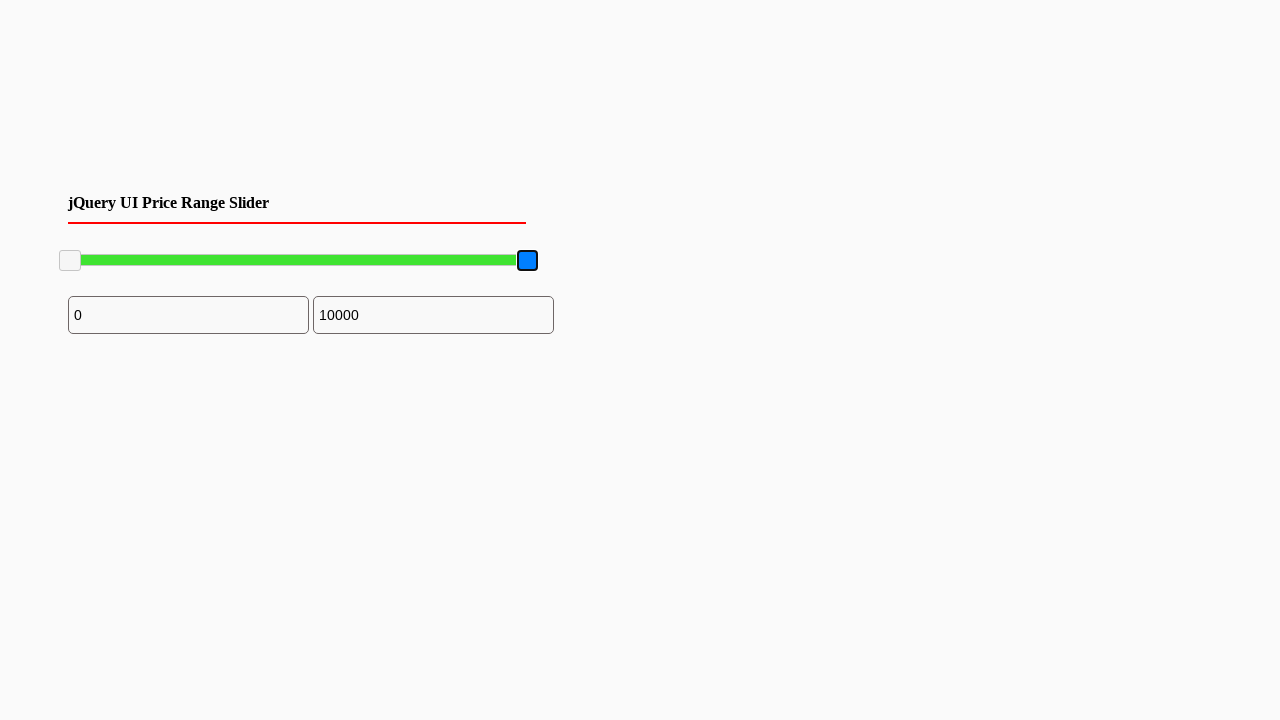

Dragged the maximum price slider handle 100 pixels to the left at (428, 261)
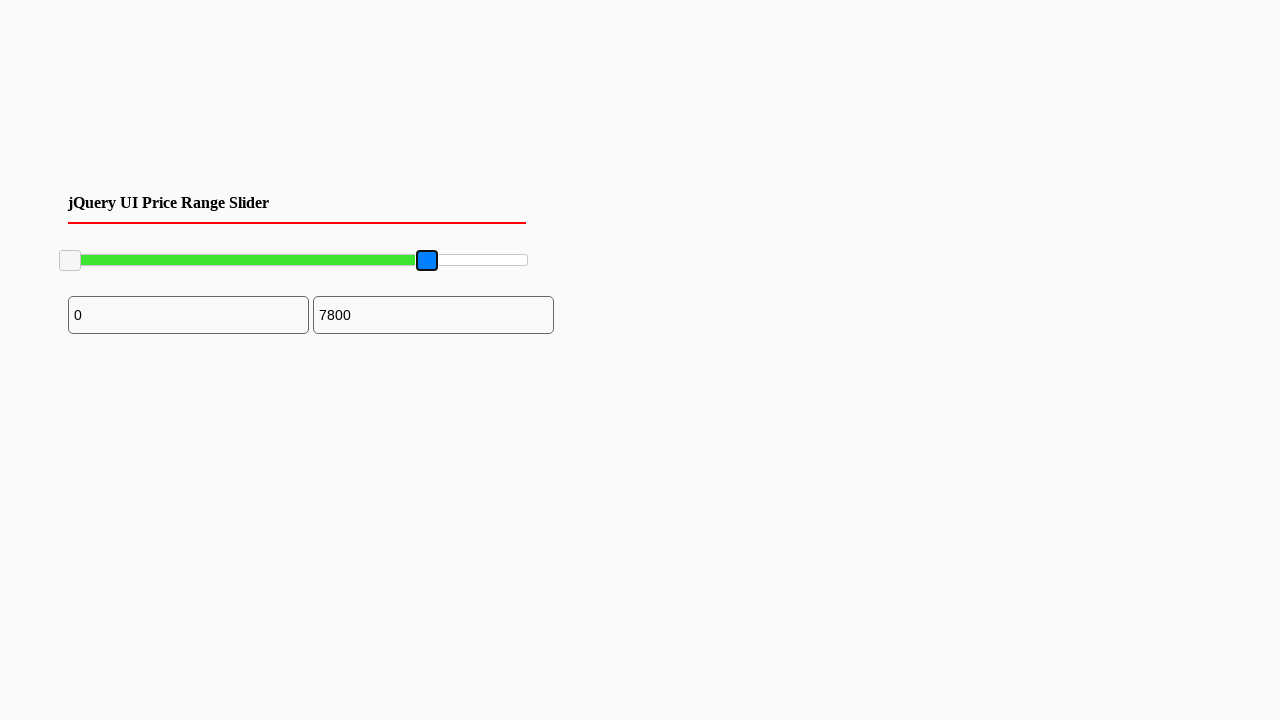

Released mouse button to complete the slider adjustment at (428, 261)
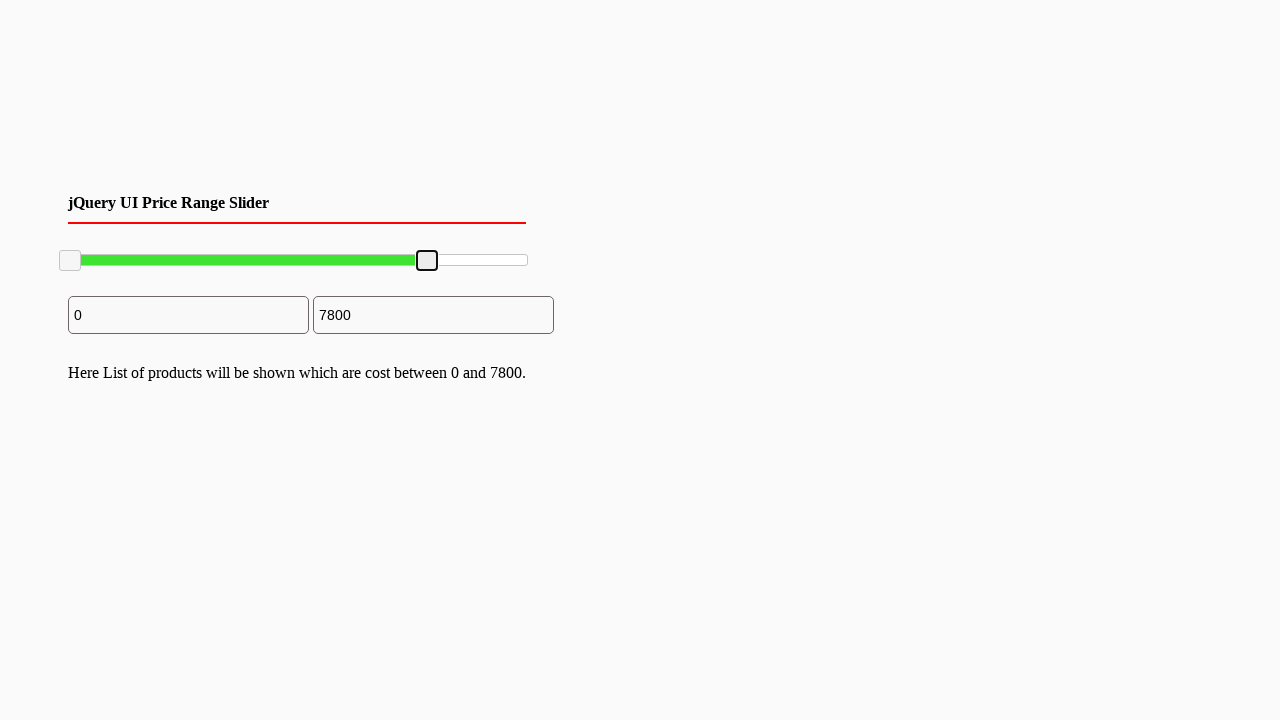

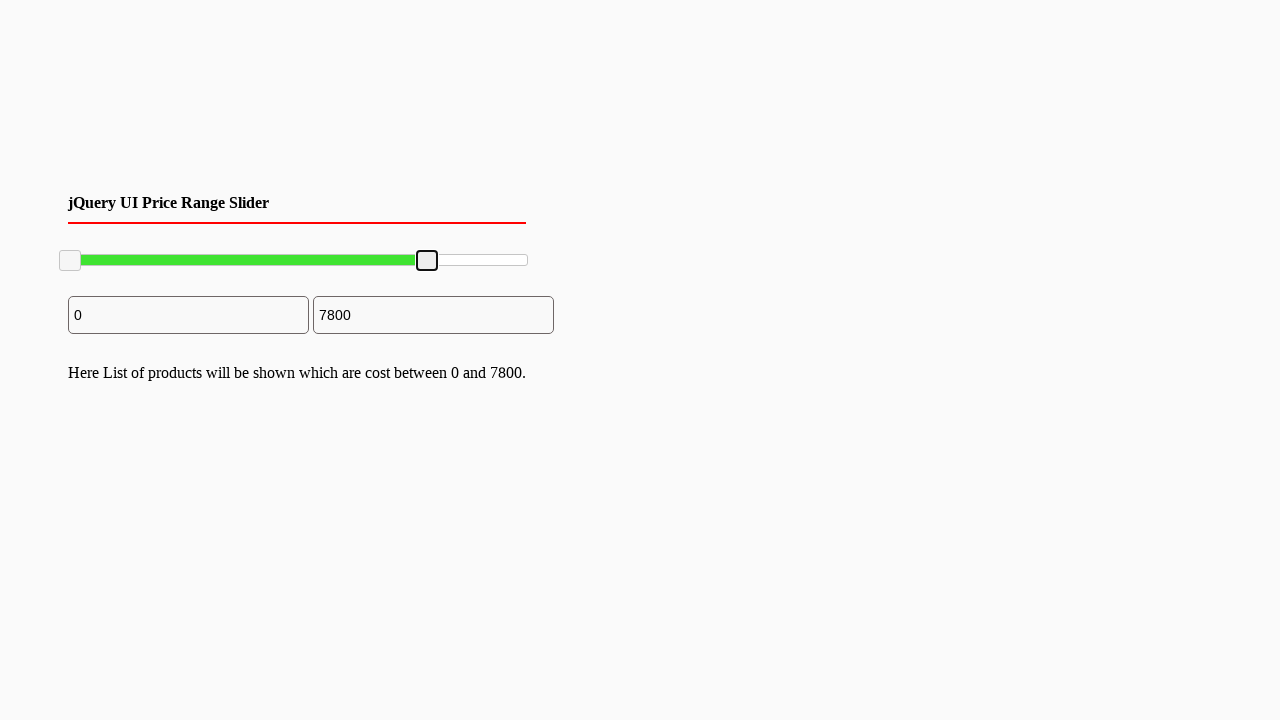